Tests login form validation by submitting blank credentials and verifying that login fails (URL does not change to inventory page)

Starting URL: https://www.saucedemo.com/

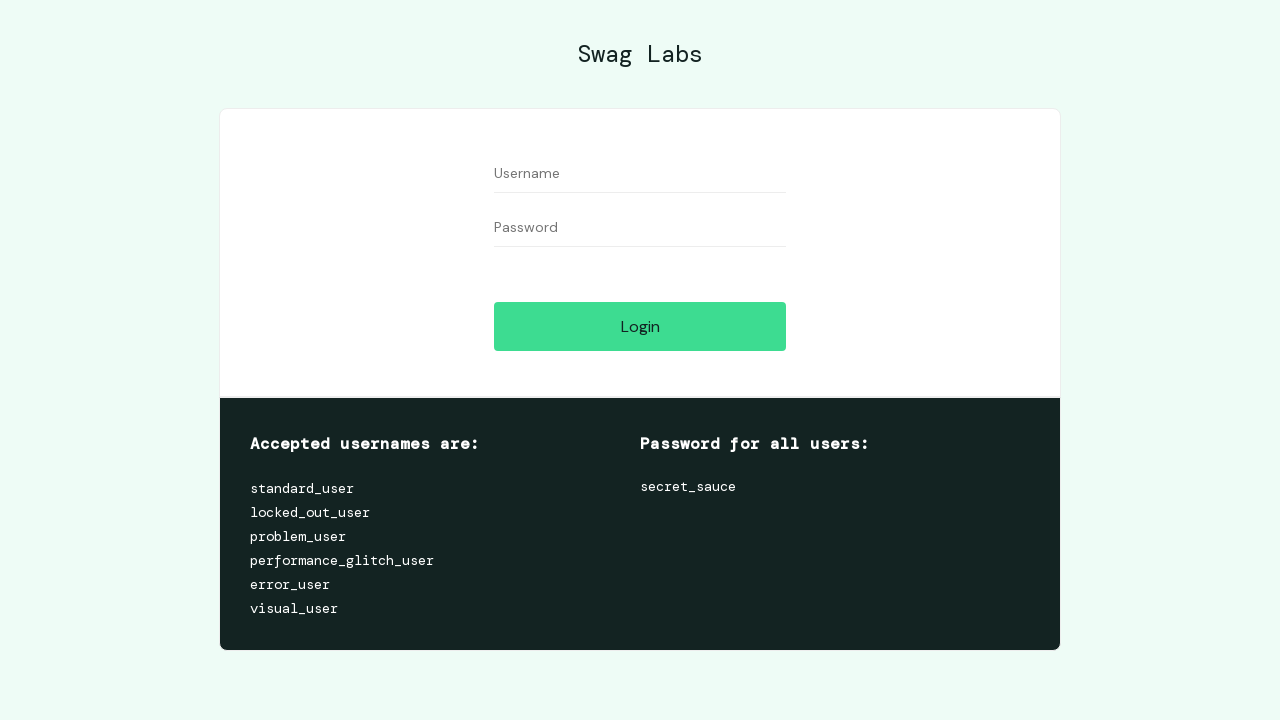

Filled username field with blank value on input[placeholder="Username"]
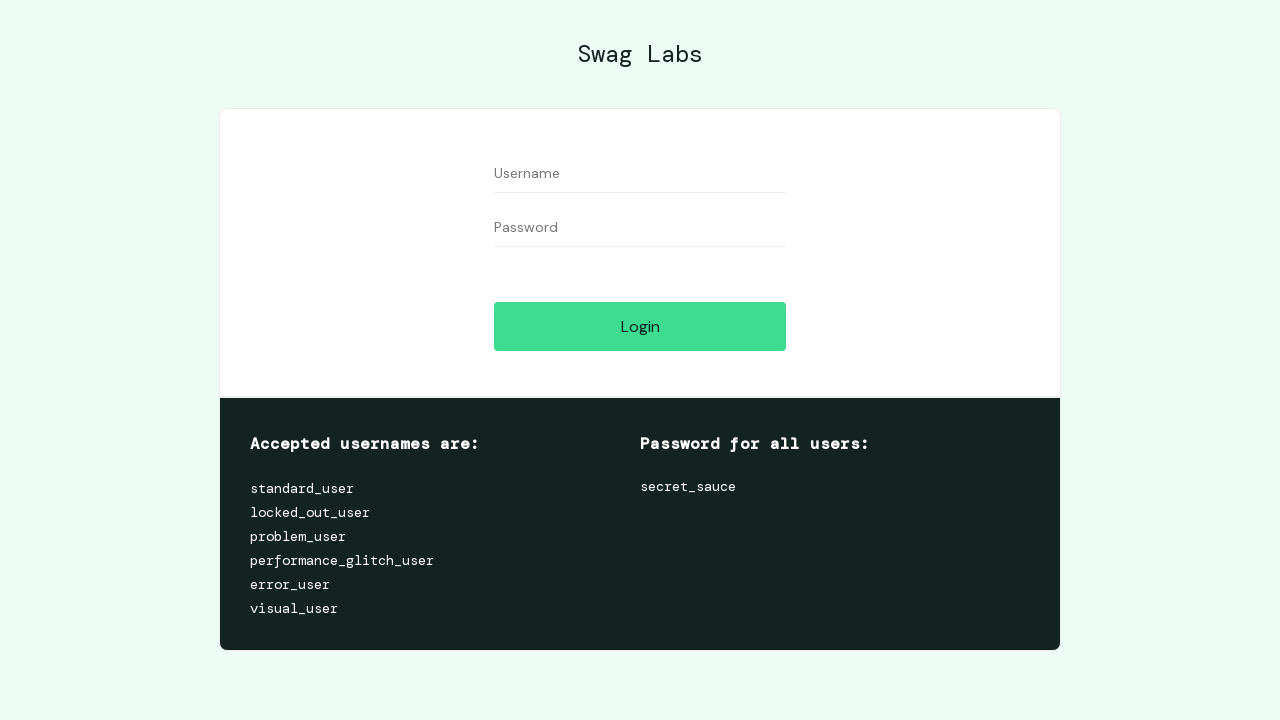

Filled password field with blank value on input[placeholder="Password"]
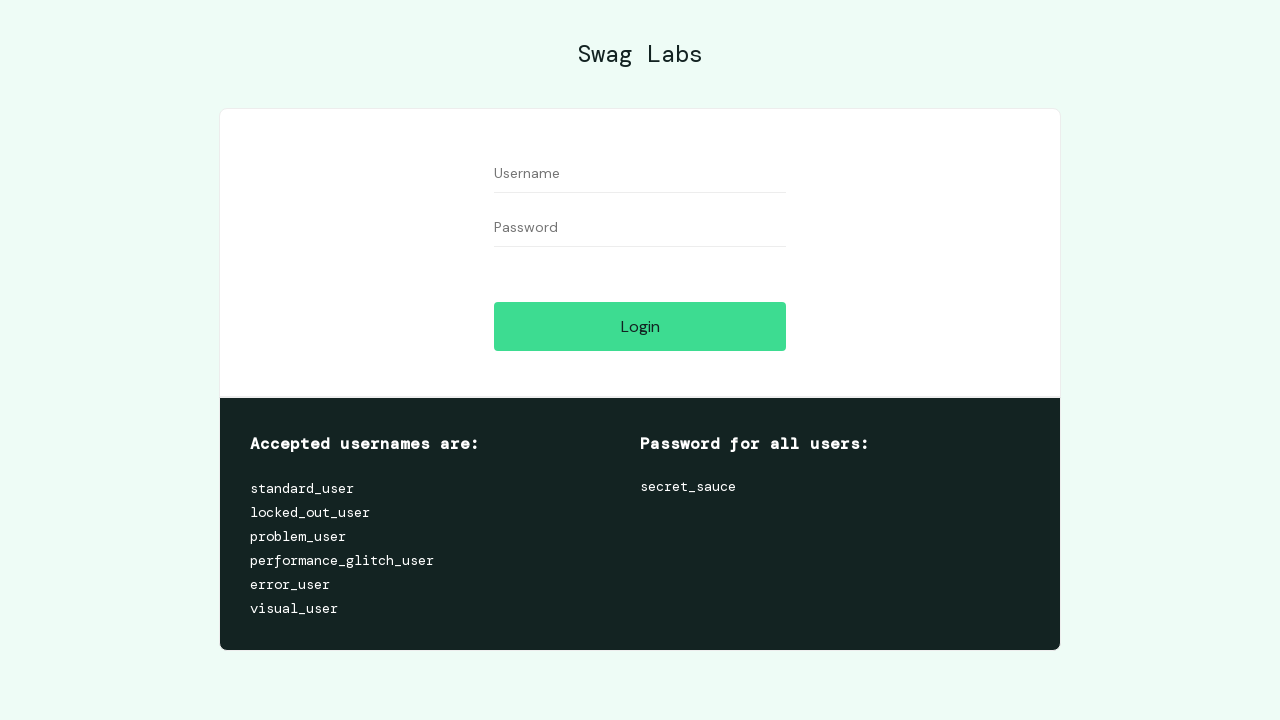

Clicked login submit button with blank credentials at (640, 326) on input[type="submit"]
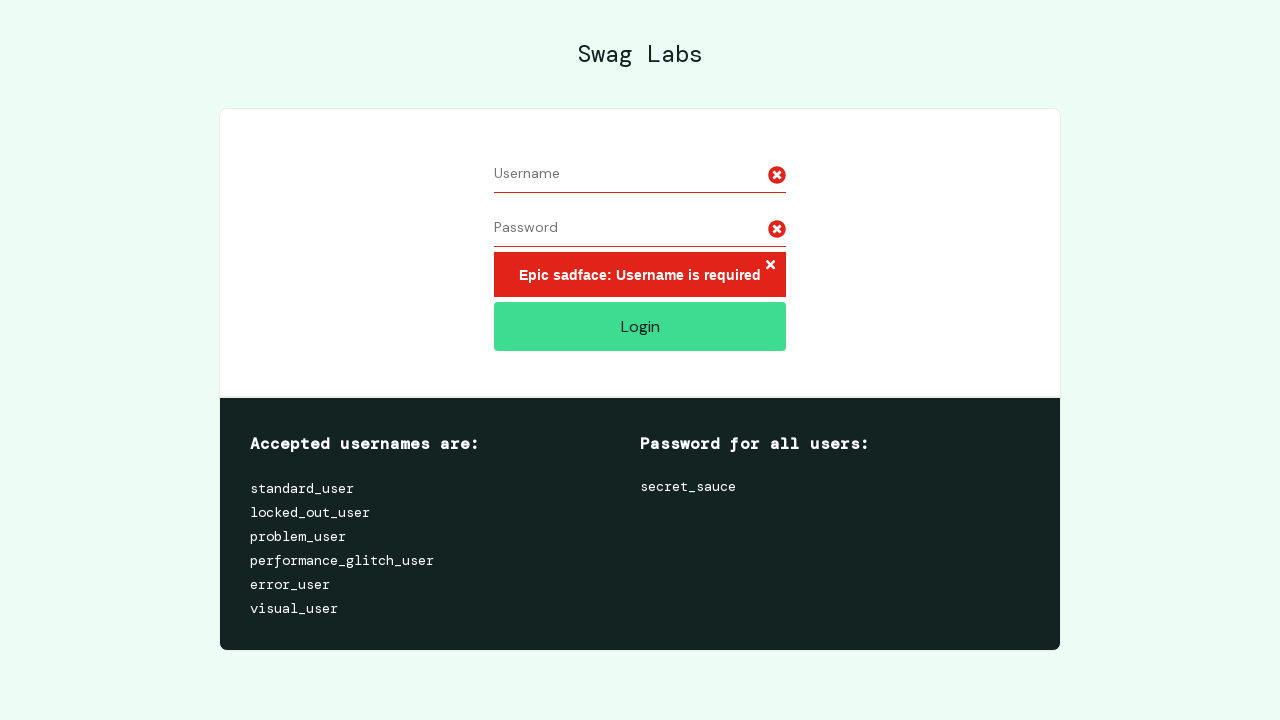

Waited 1 second for login response
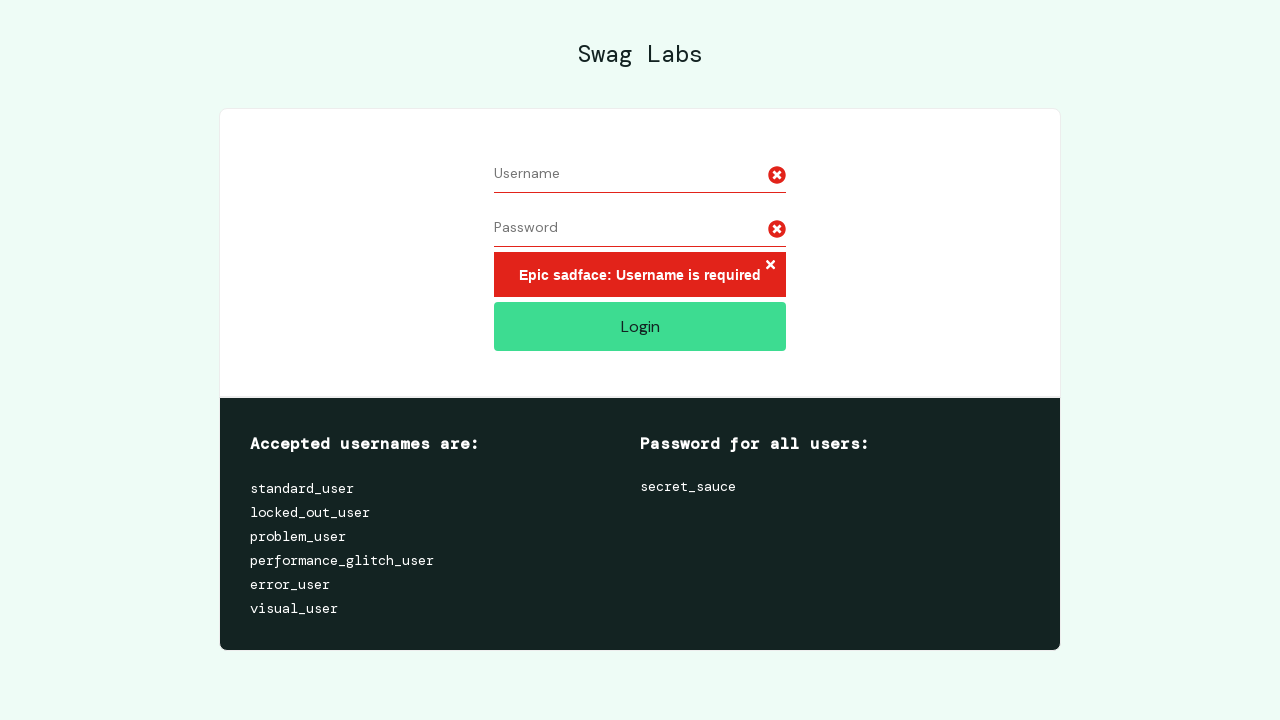

Verified login failed - URL does not contain inventory.html
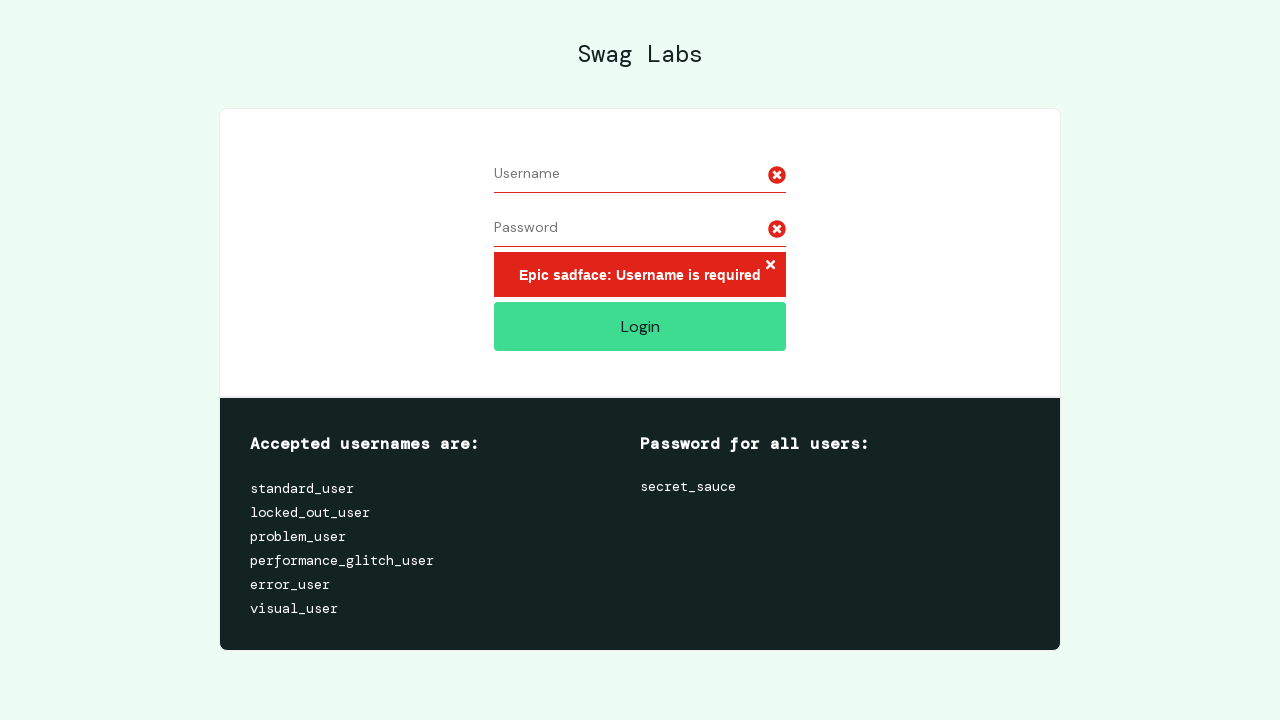

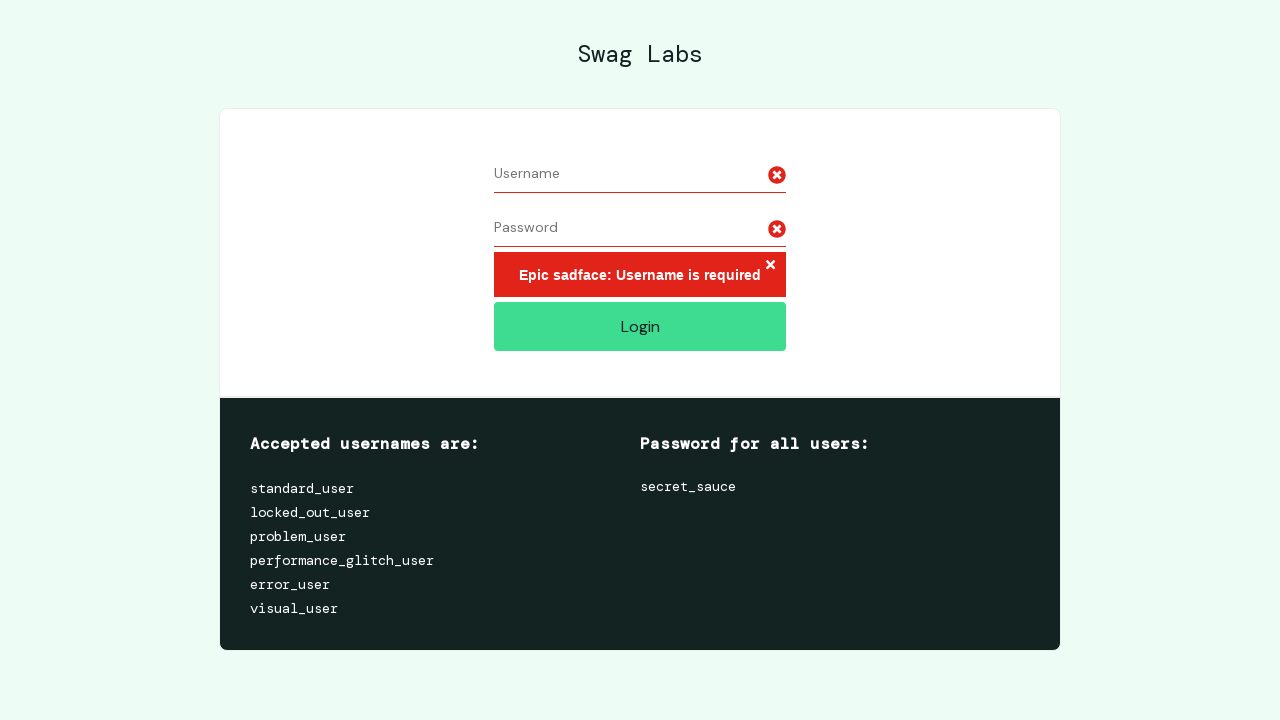